Tests iframe handling by switching to a frame and entering text into an input field within the frame

Starting URL: https://demo.automationtesting.in/Frames.html

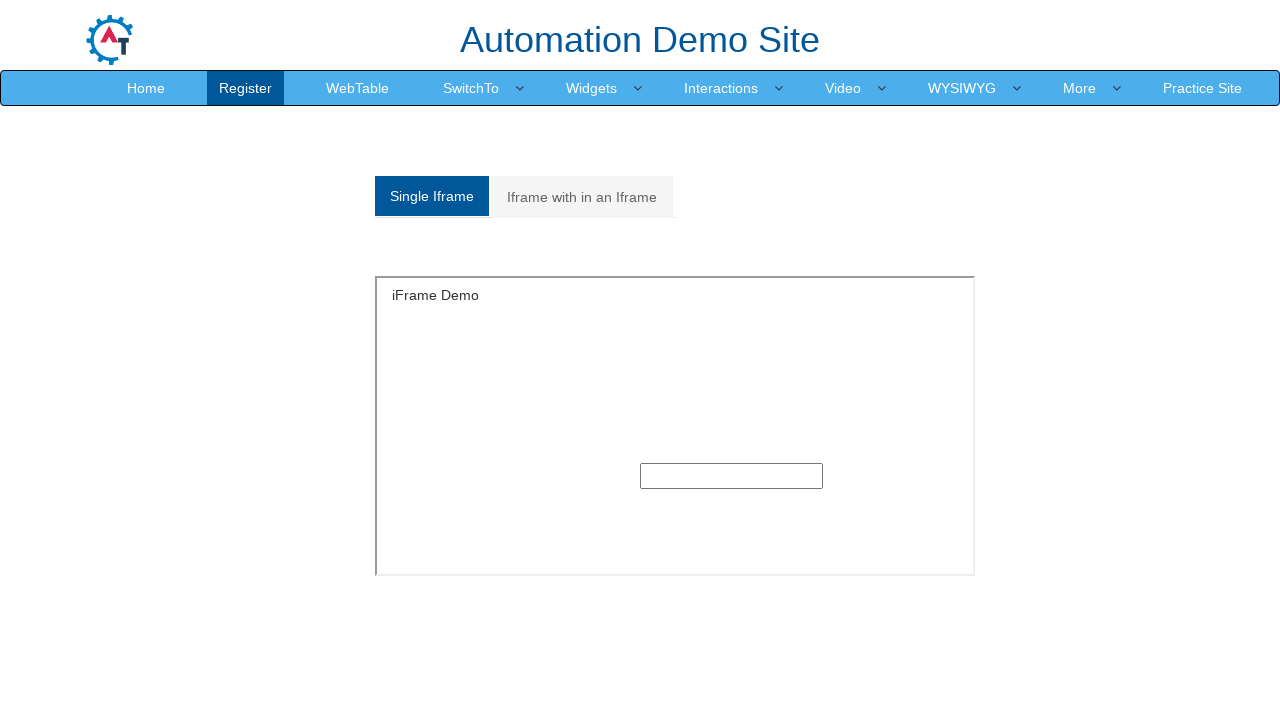

Located first iframe on page
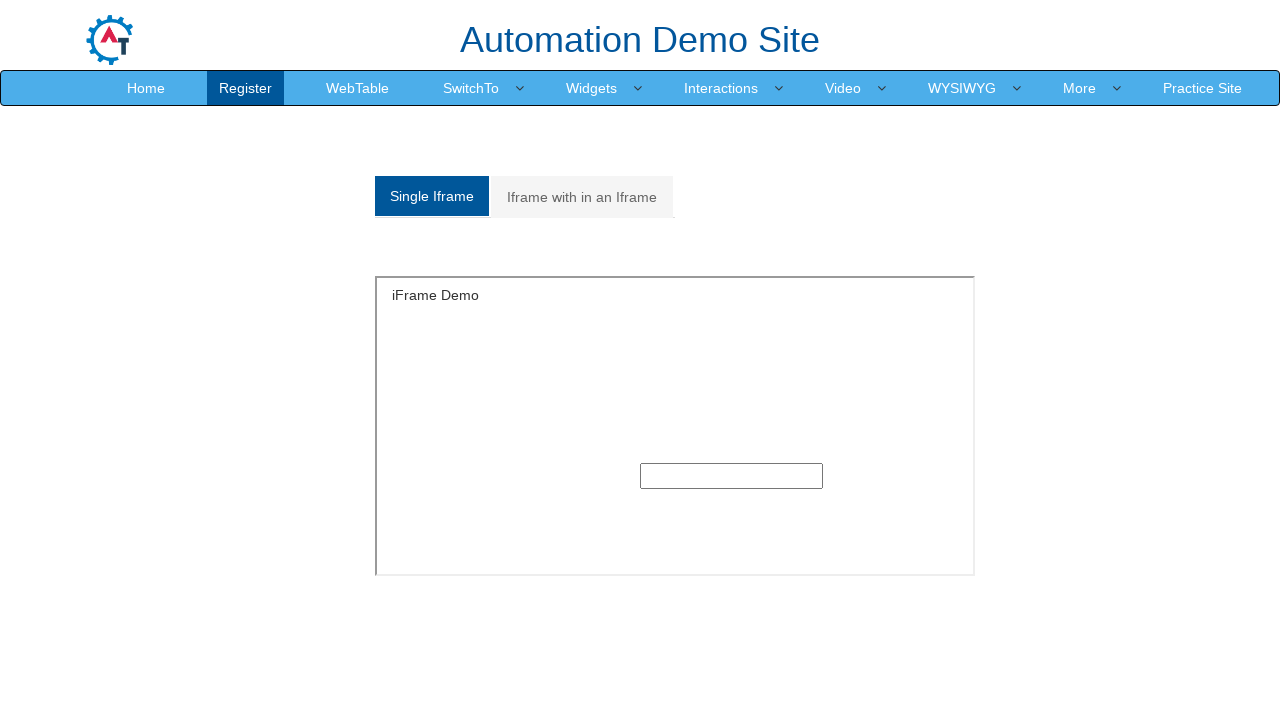

Filled text input field within iframe with '1234567890' on iframe >> nth=0 >> internal:control=enter-frame >> input[type='text']
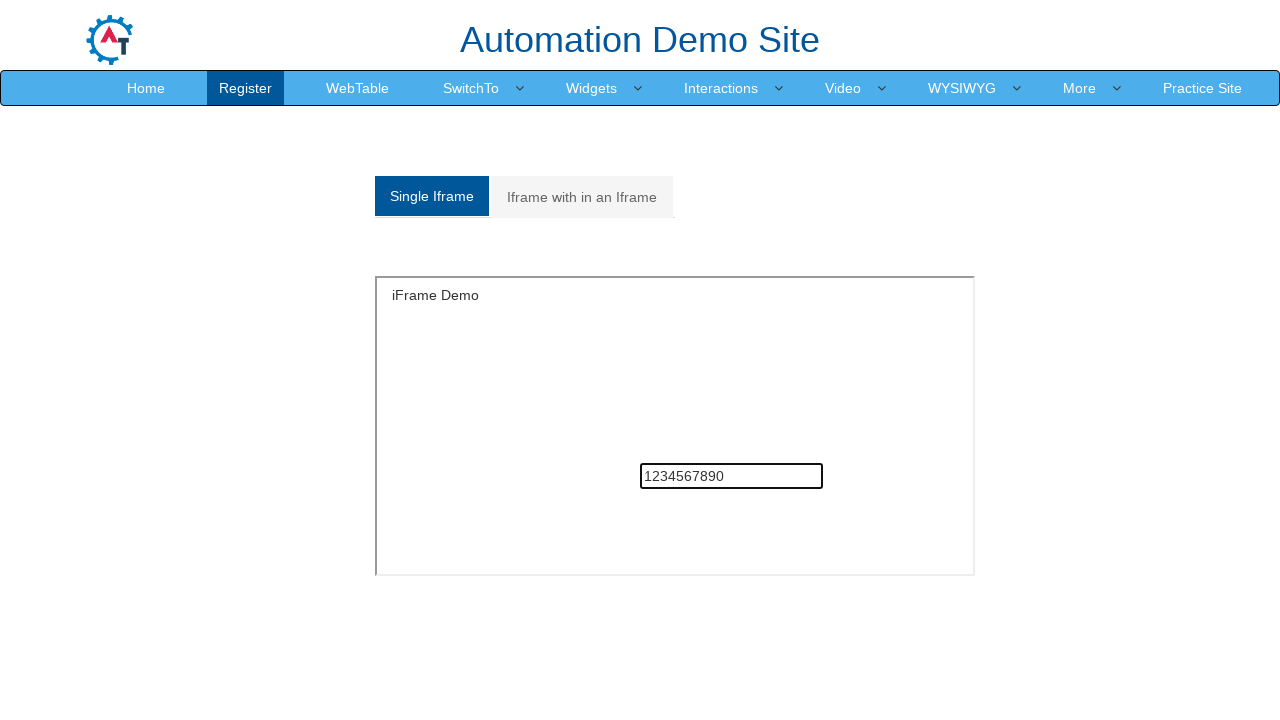

Waited 1000ms for action to complete
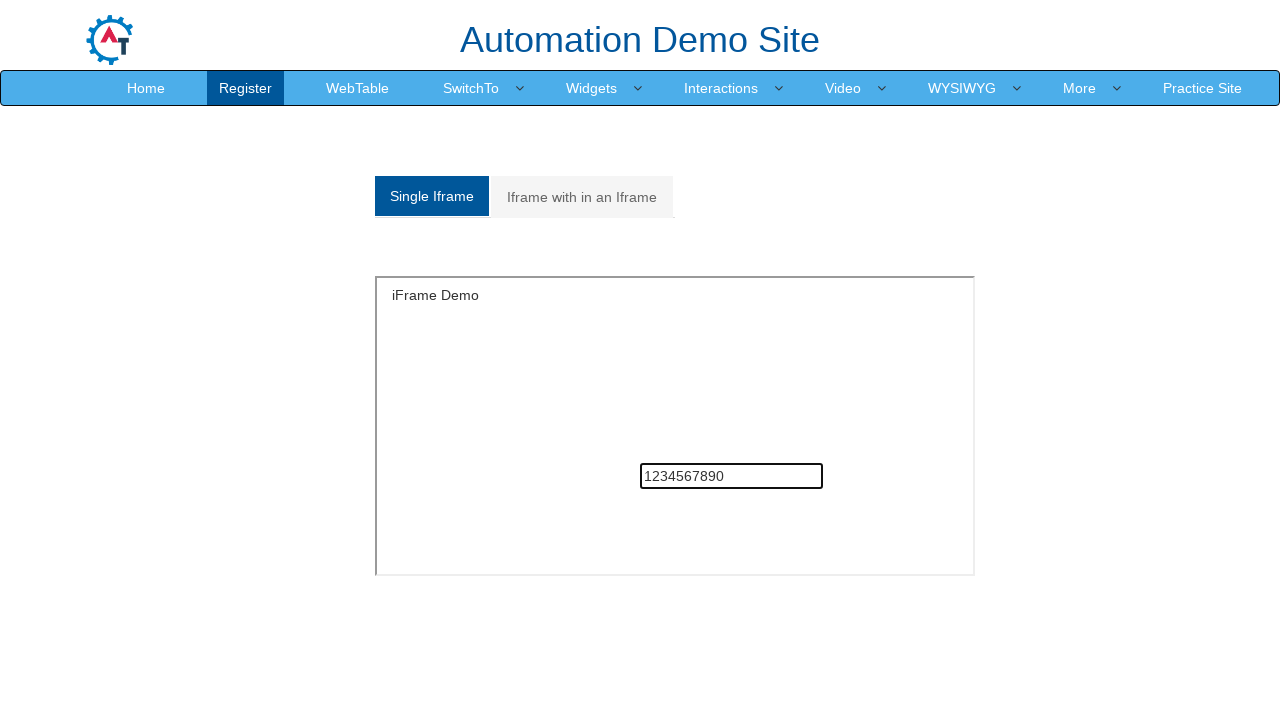

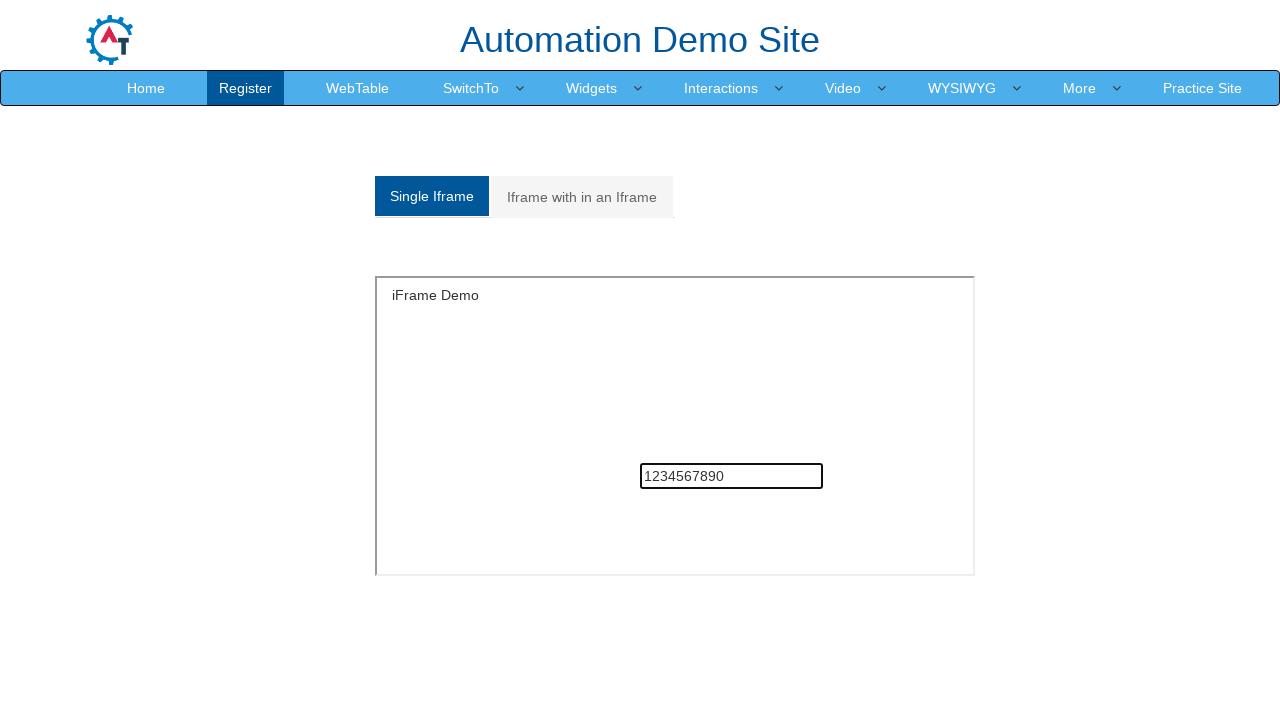